Tests dropdown selection with option groups by clicking and using keyboard navigation

Starting URL: https://demoqa.com/select-menu

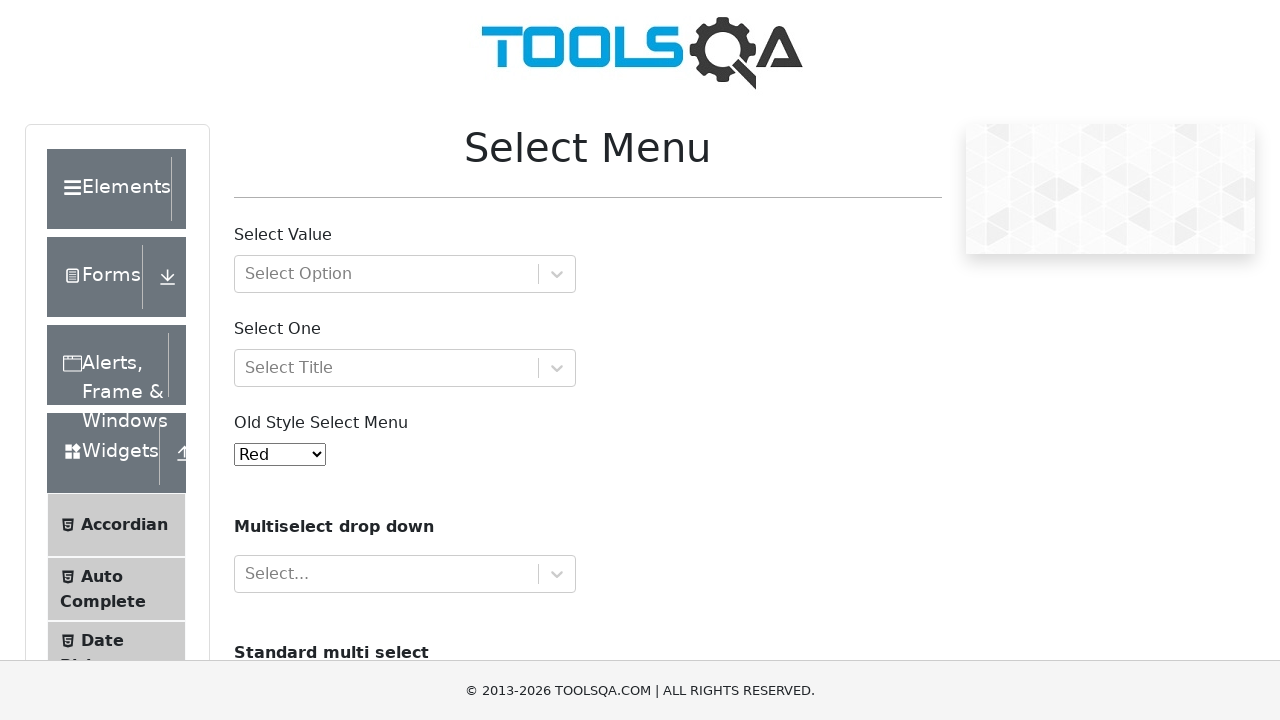

Clicked on dropdown with option groups at (405, 274) on #withOptGroup
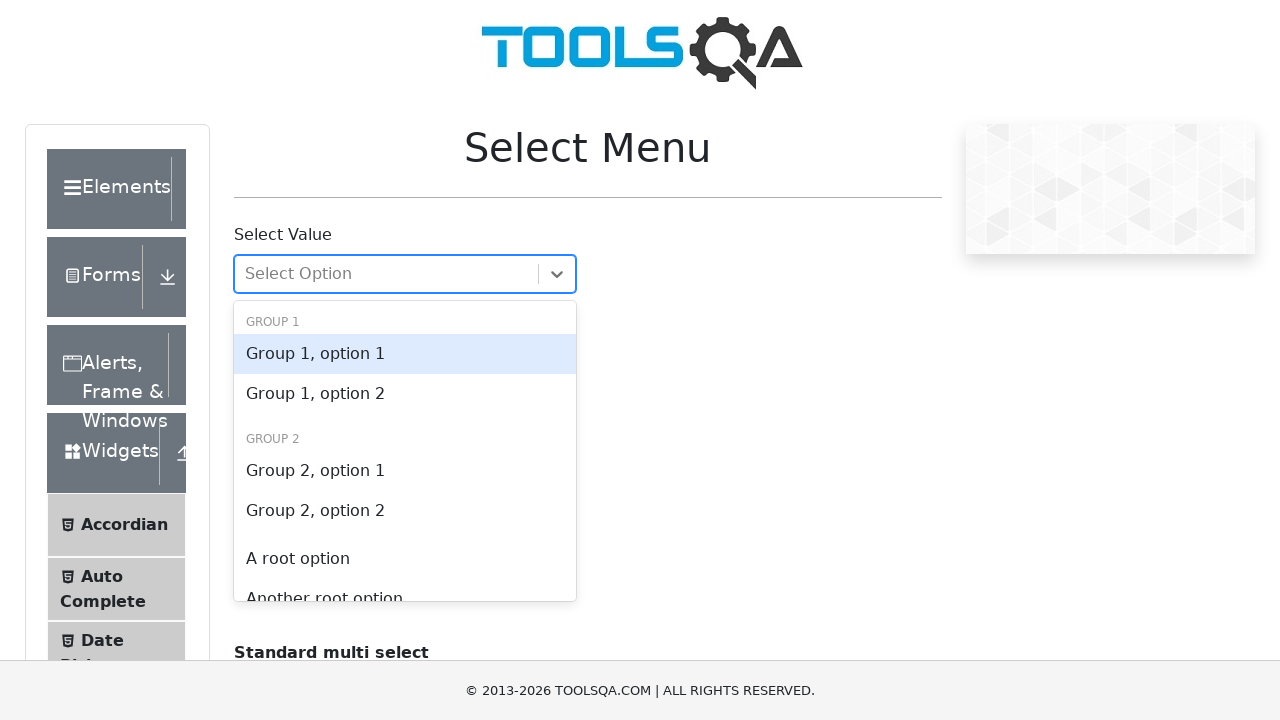

Pressed ArrowDown to navigate dropdown options
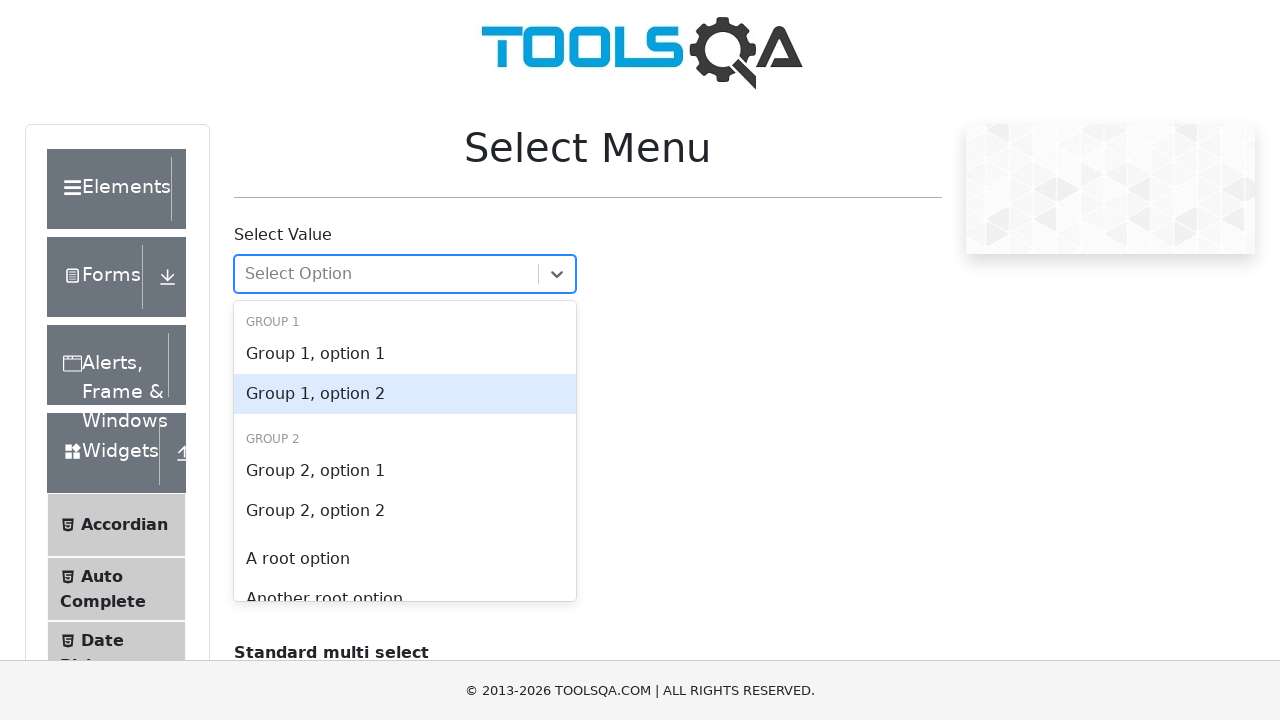

Pressed Enter to select the highlighted dropdown option
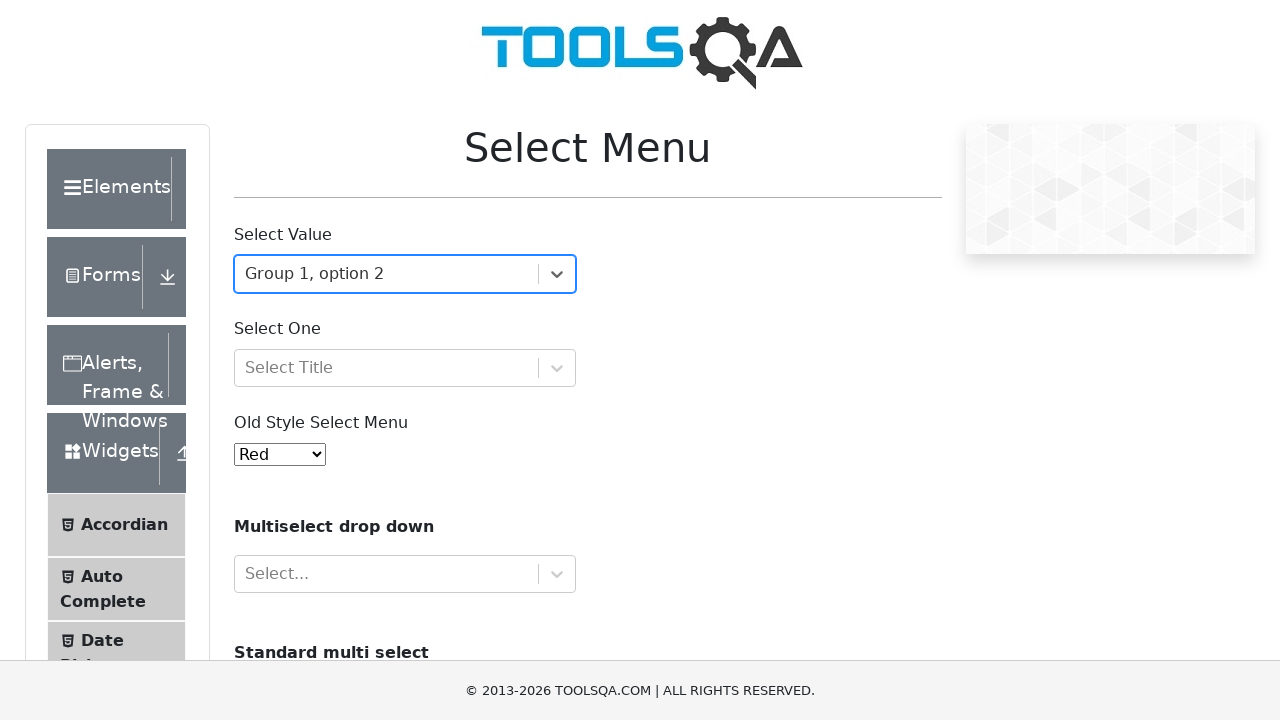

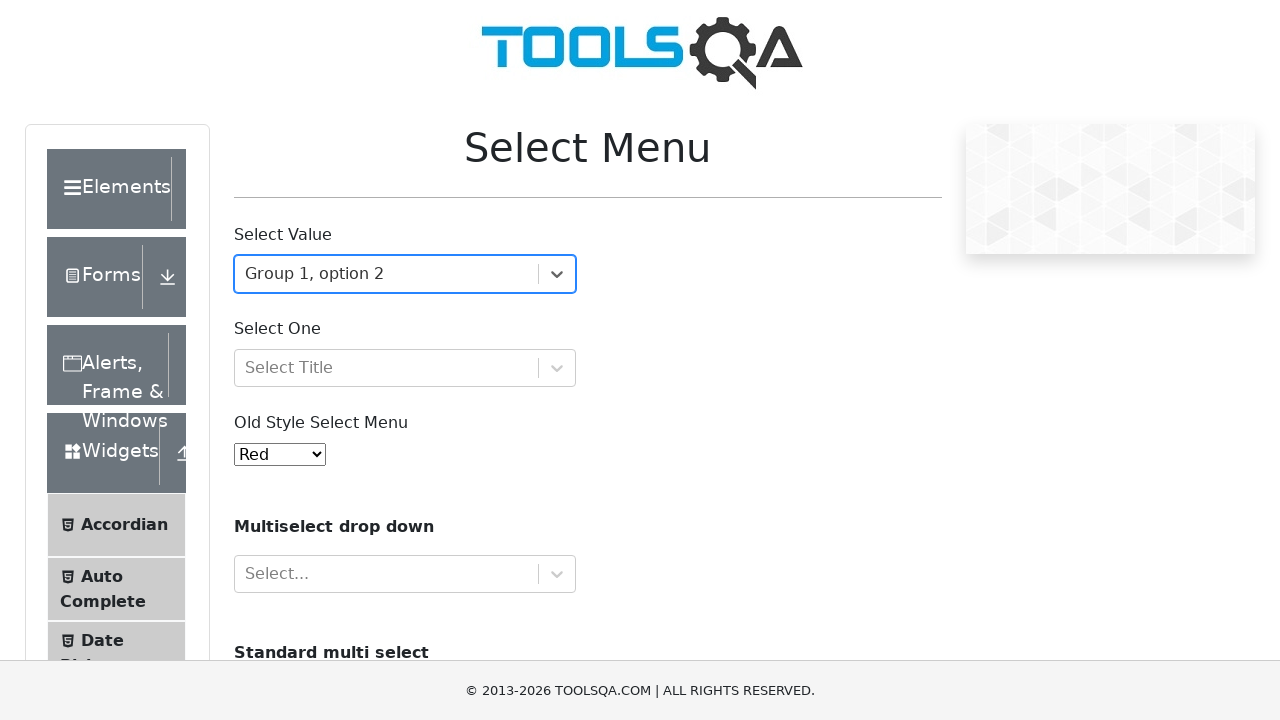